Tests URL navigation by visiting the main Dassault Aviation page and then navigating to the passion sub-page using relative URL construction.

Starting URL: https://www.dassault-aviation.com/en/

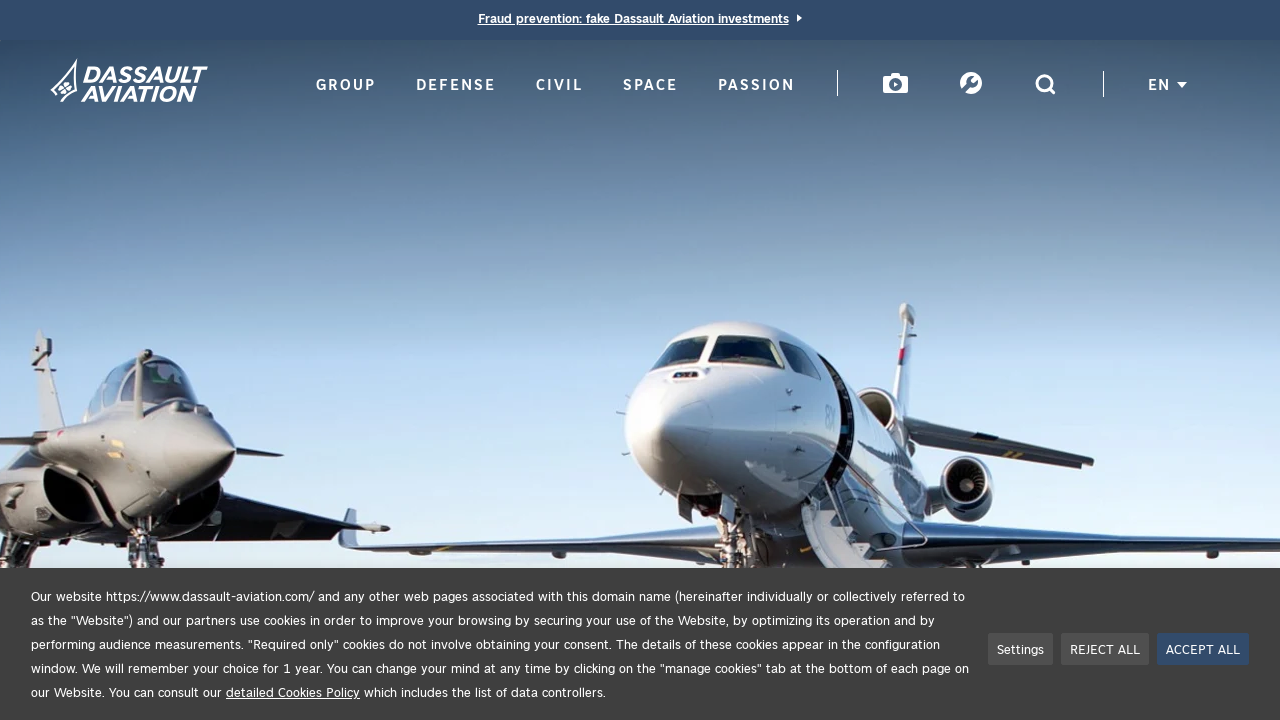

Waited for main Dassault Aviation page to load (domcontentloaded)
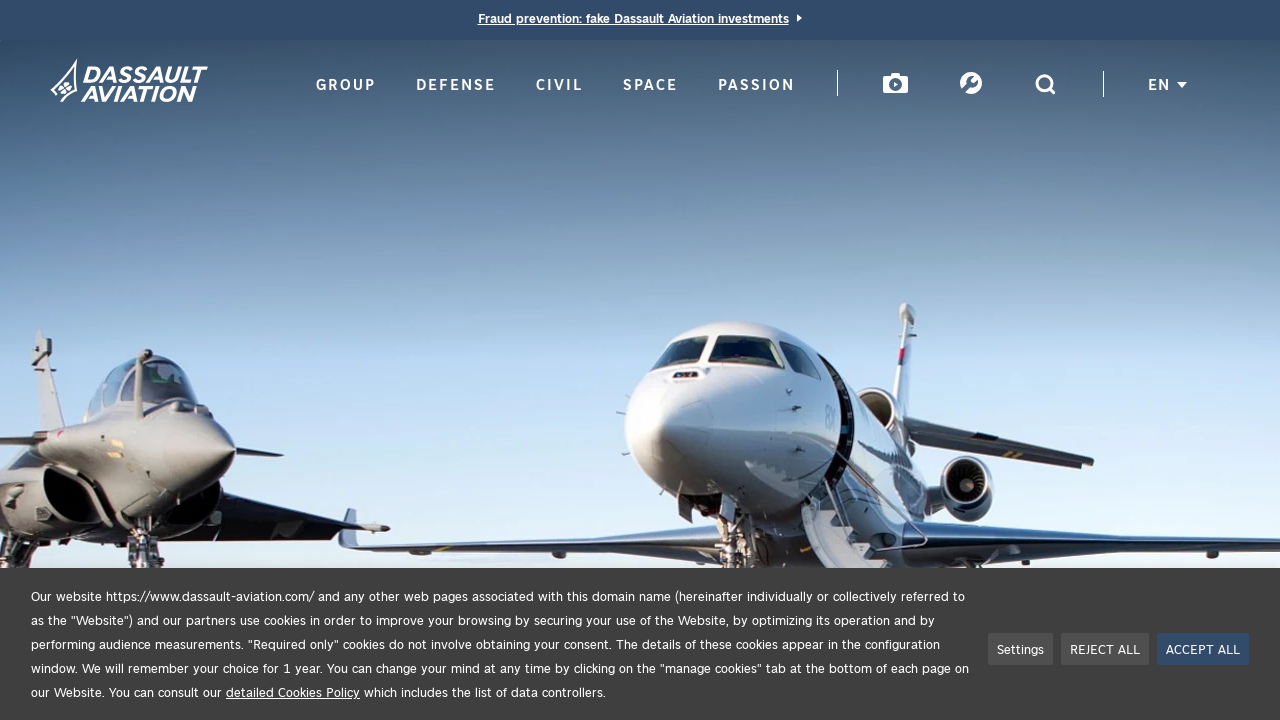

Navigated to passion sub-page using relative URL construction
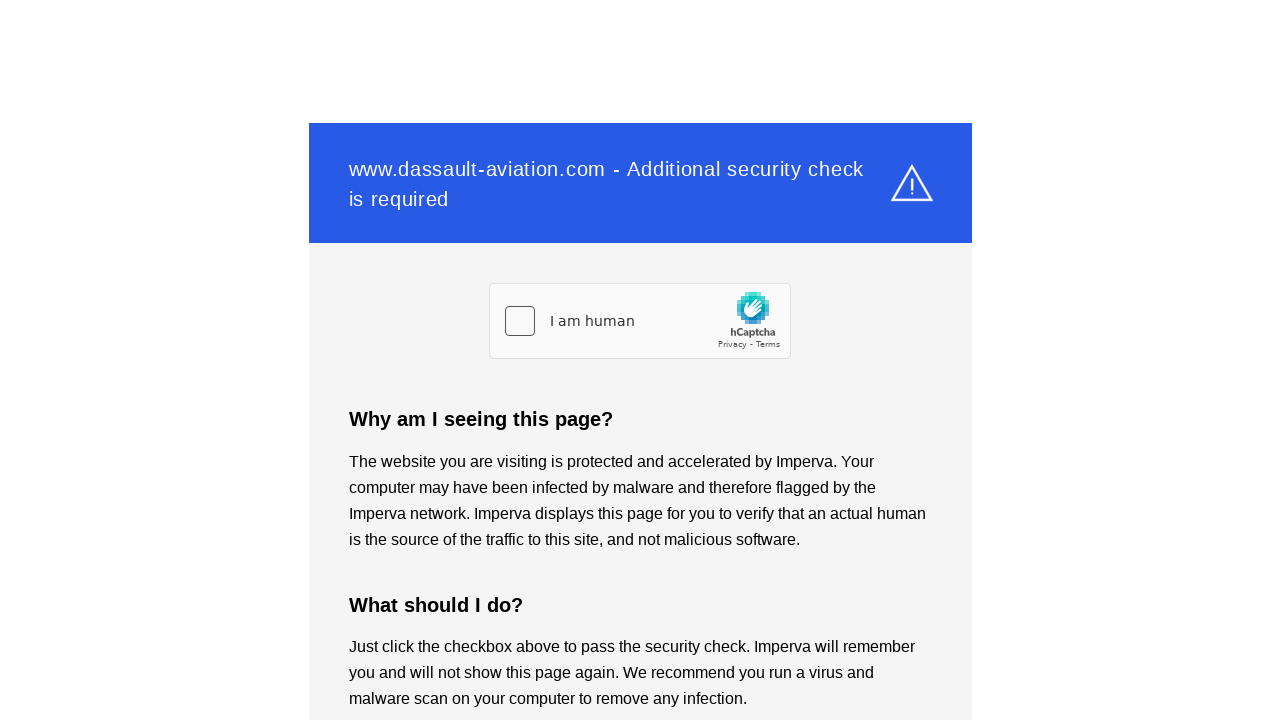

Waited for passion page to load (domcontentloaded)
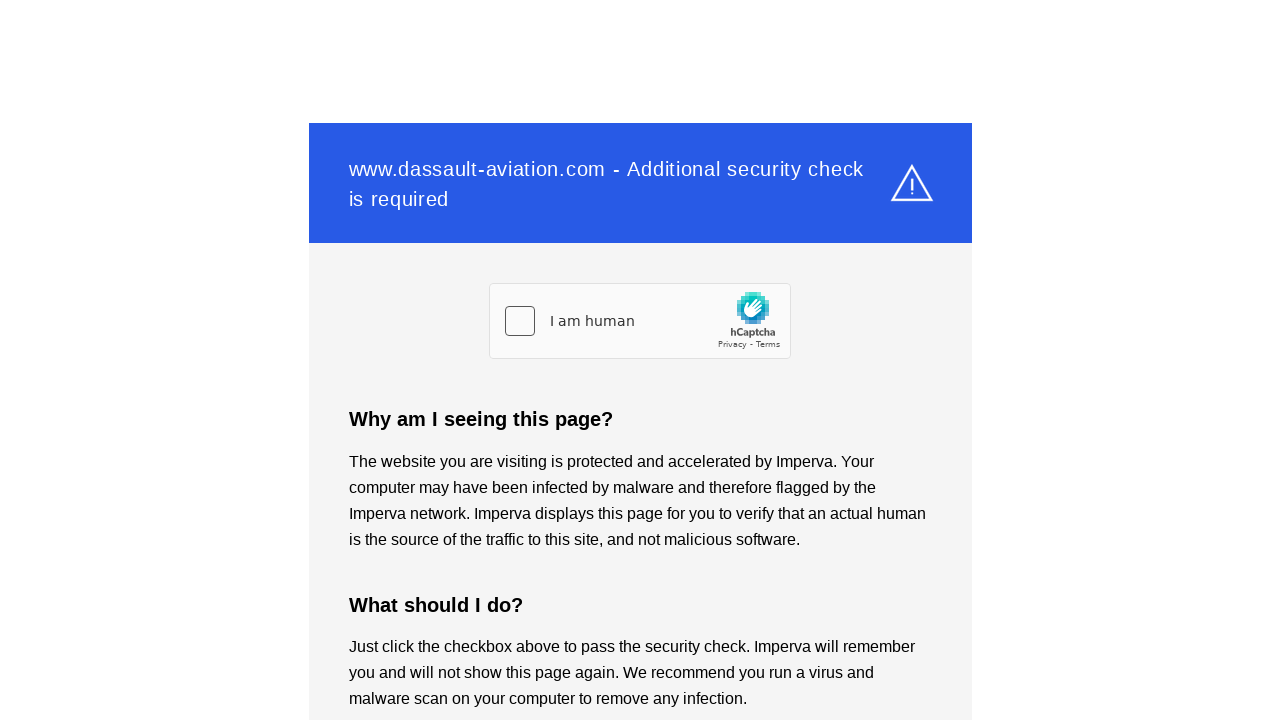

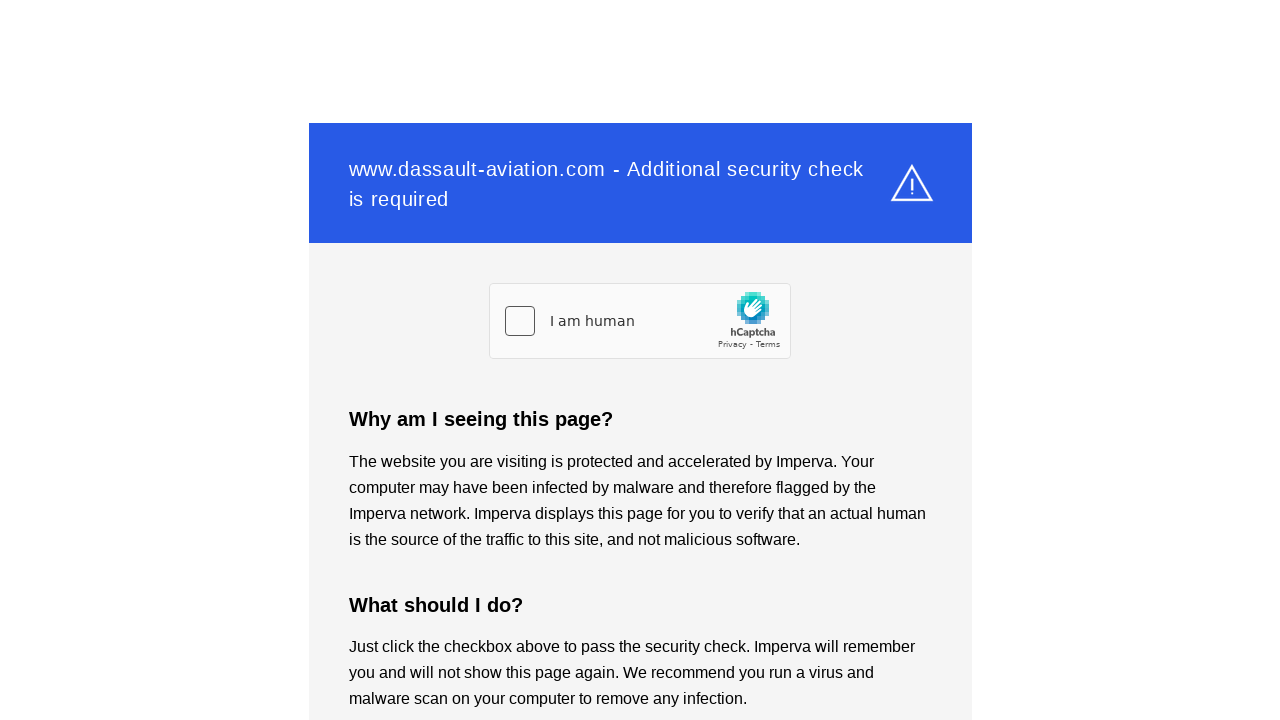